Tests copy-paste functionality by entering text in first name field, copying it with Ctrl+C, and pasting it in last name field with Ctrl+V

Starting URL: https://demo.automationtesting.in/Register.html

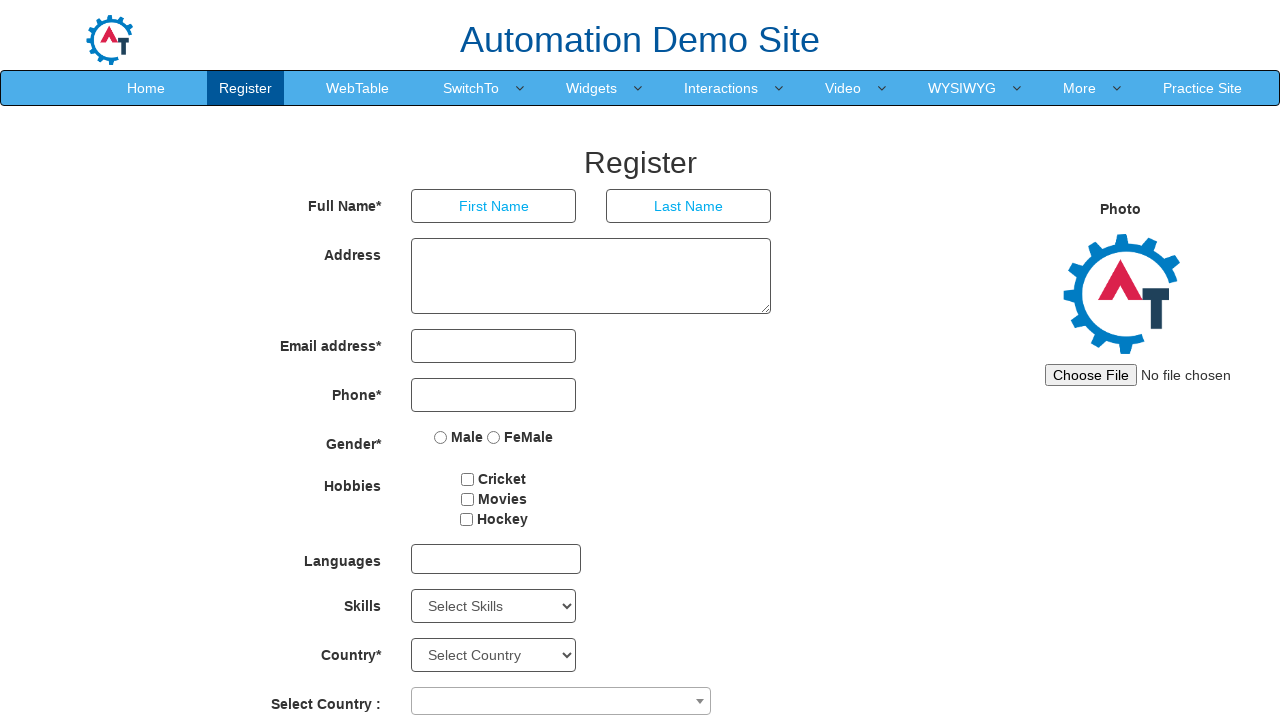

Filled first name field with 'admin' on input[placeholder='First Name']
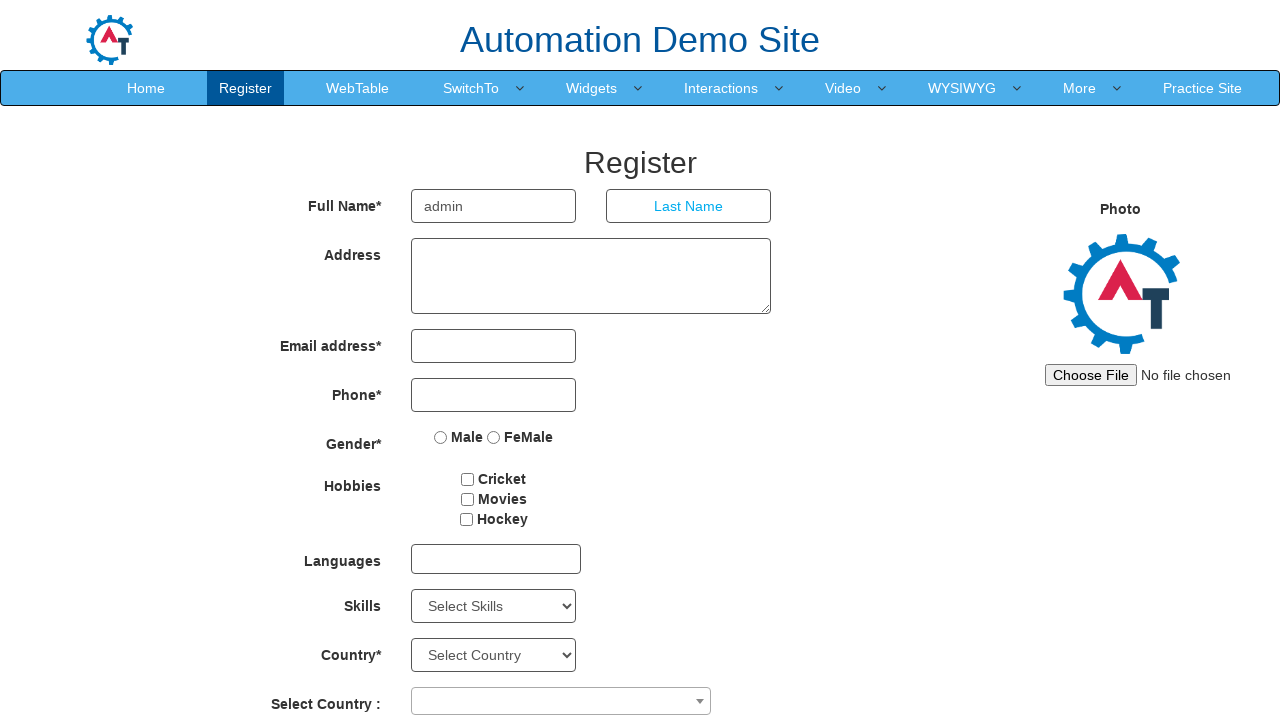

Double-clicked first name field to select all text at (494, 206) on input[placeholder='First Name']
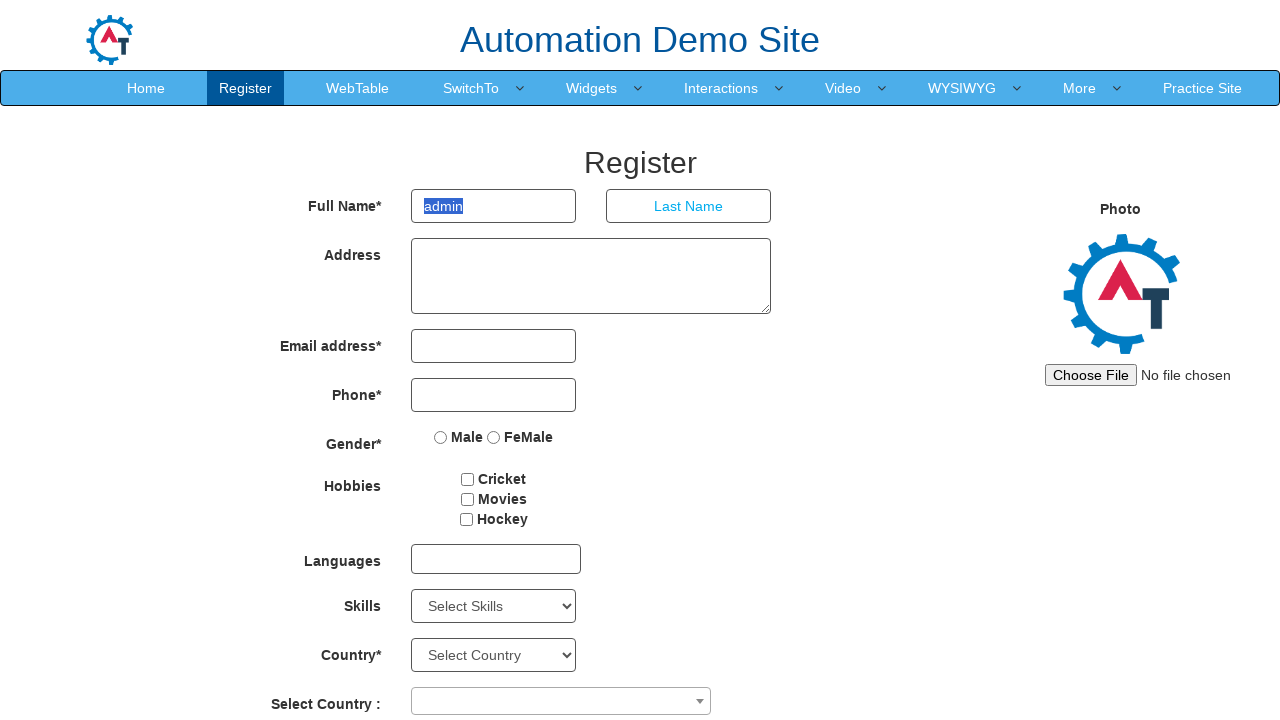

Copied selected text from first name field using Ctrl+C
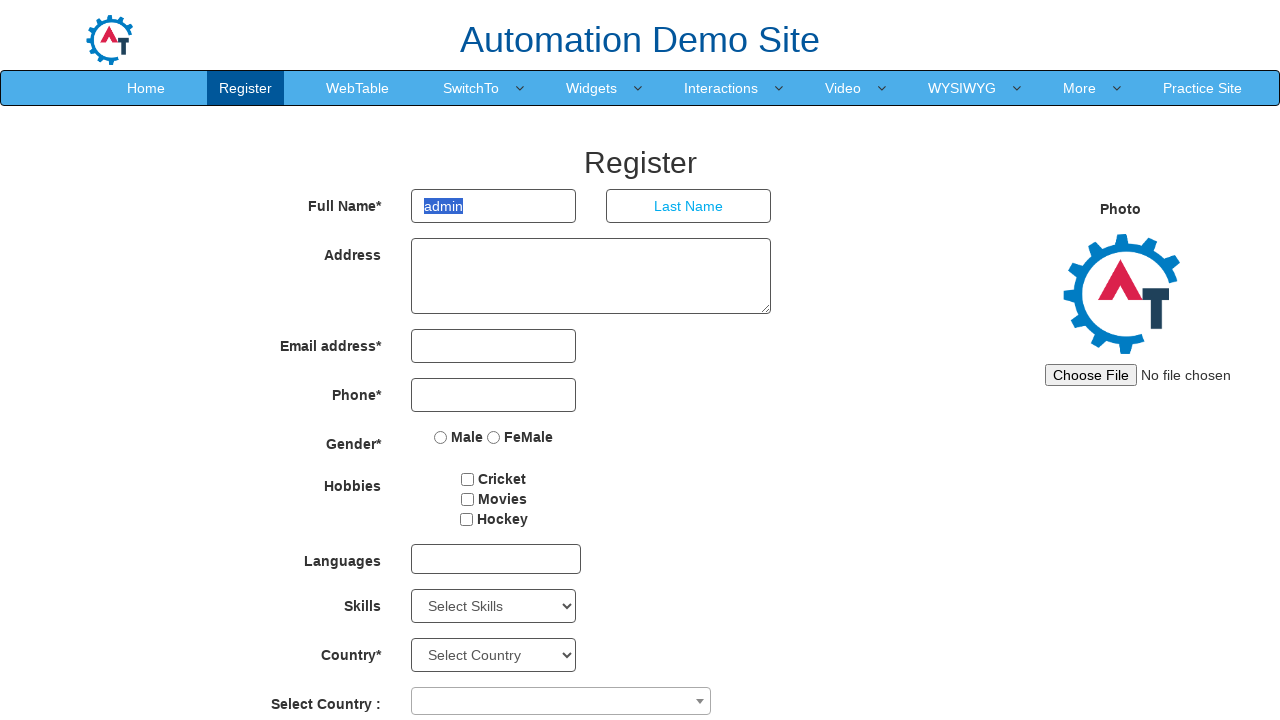

Clicked on last name field at (689, 206) on input[placeholder='Last Name']
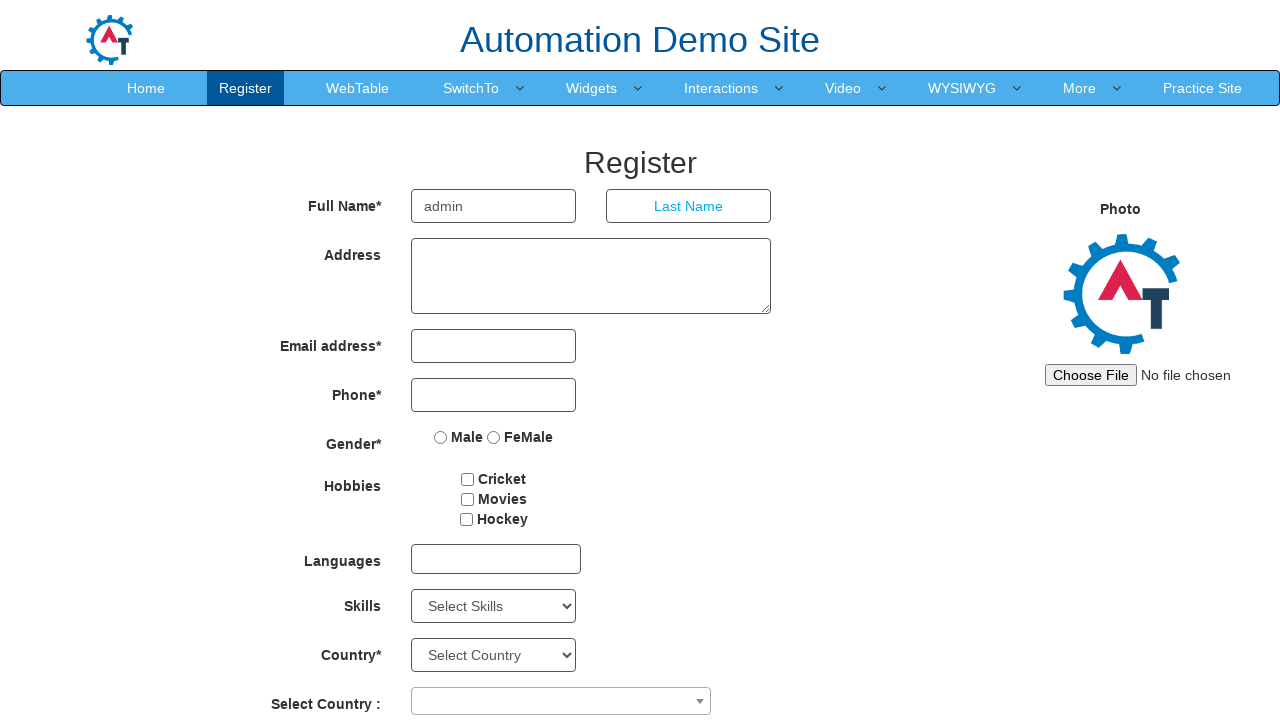

Pasted copied text into last name field using Ctrl+V
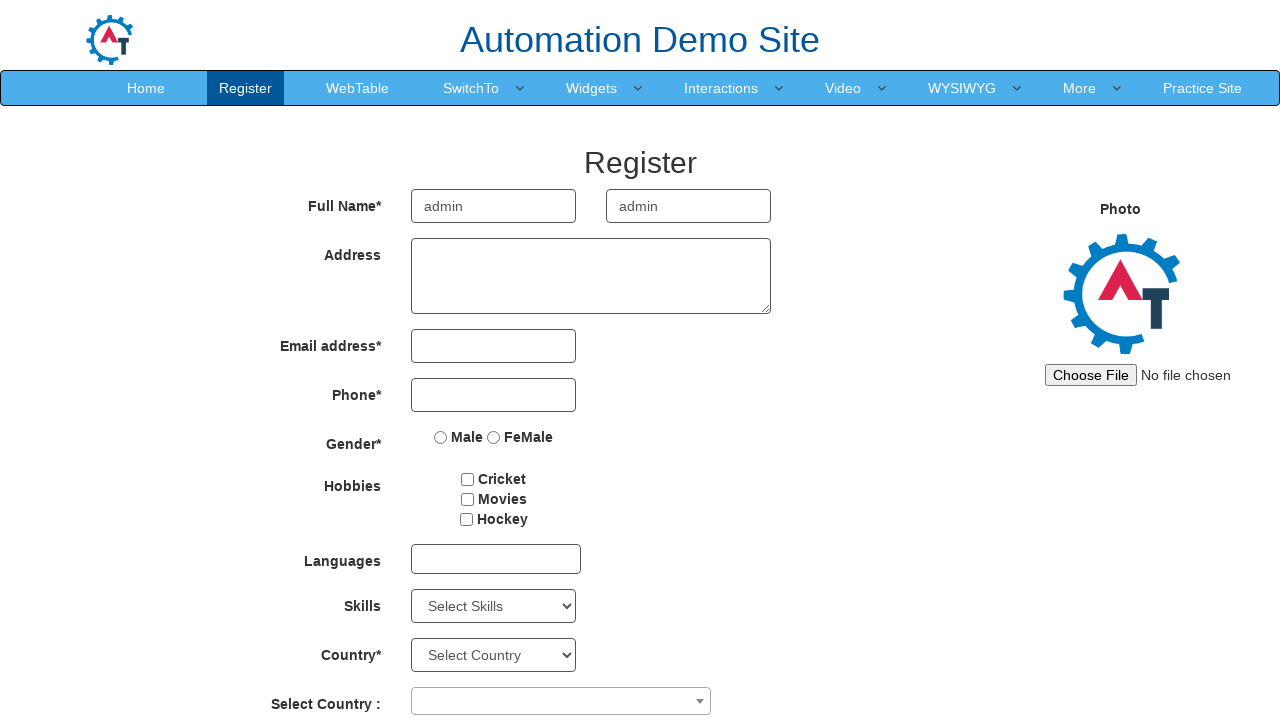

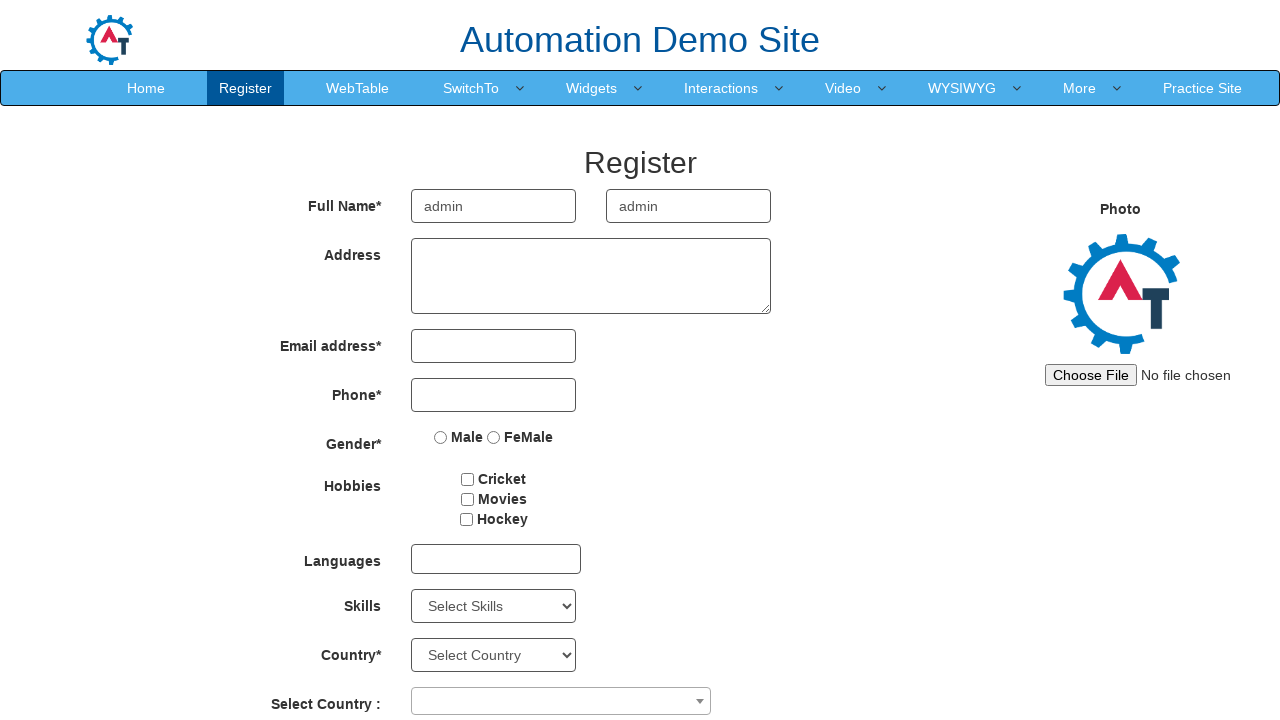